Navigates to Wisequarter homepage and retrieves the page title

Starting URL: http://wisequarter.com/

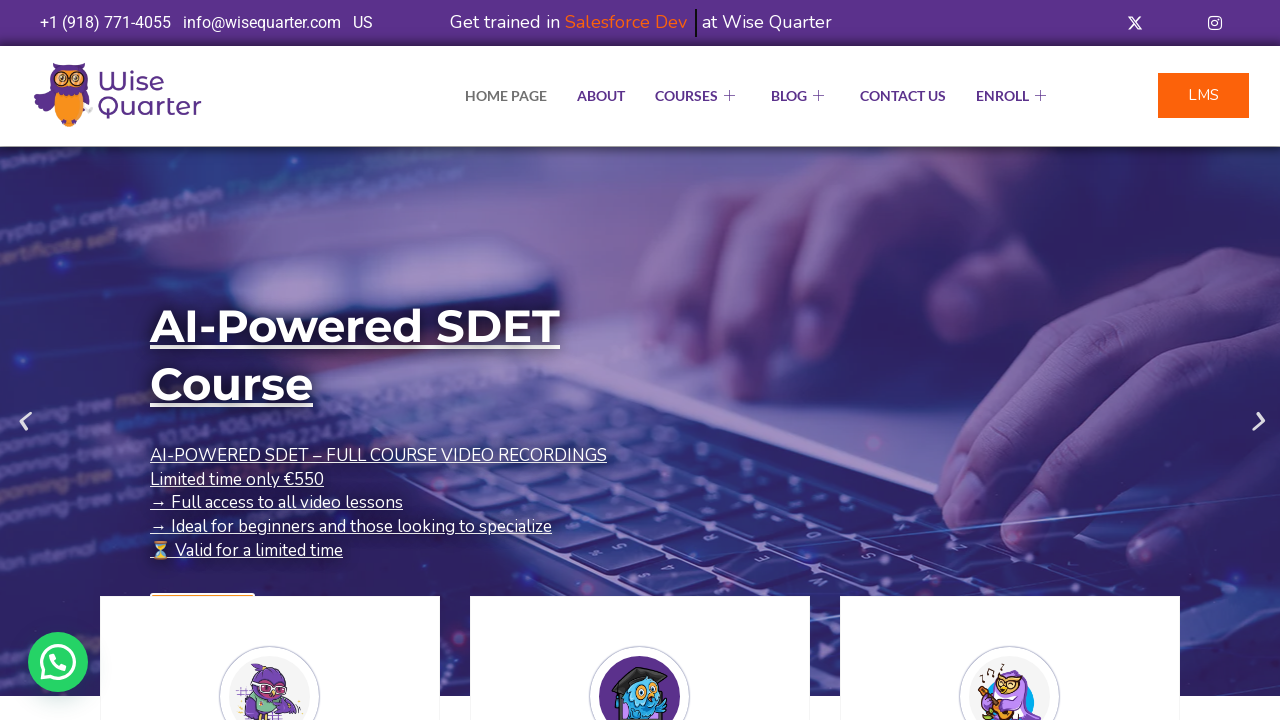

Waited for page to reach networkidle state
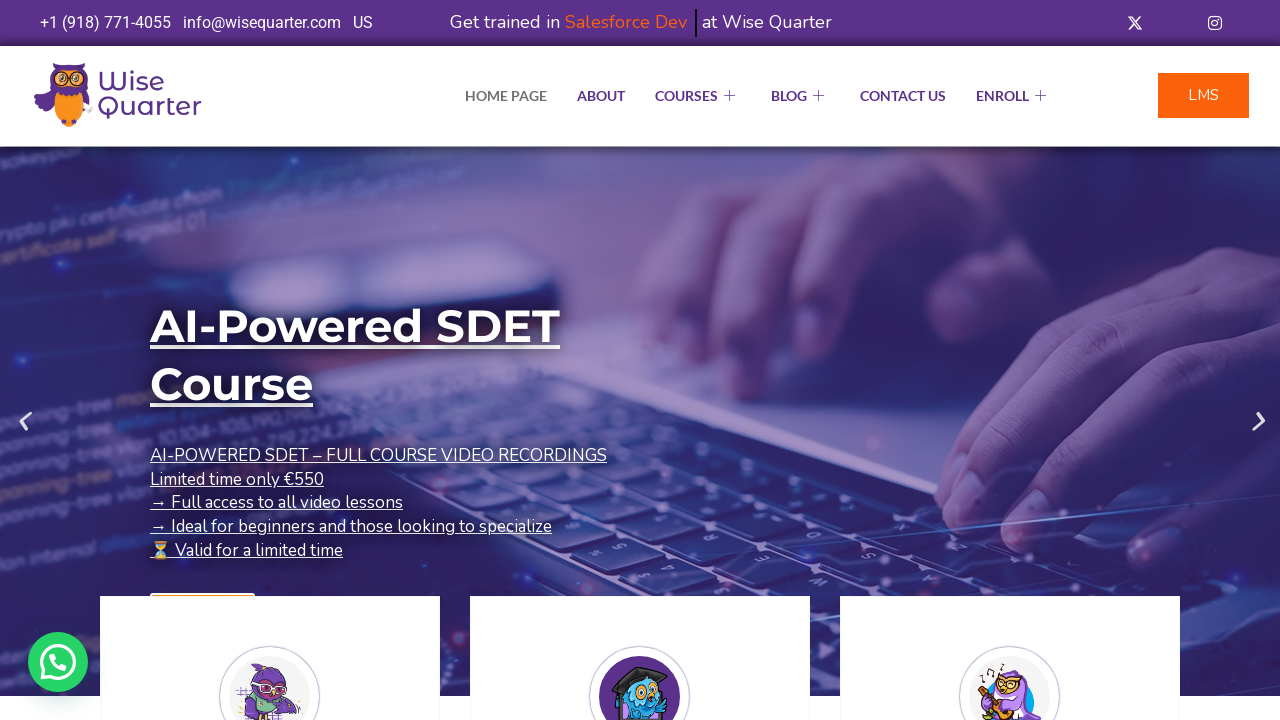

Retrieved page title: IT Bootcamp Courses, Online Classes - Wise Quarter Course
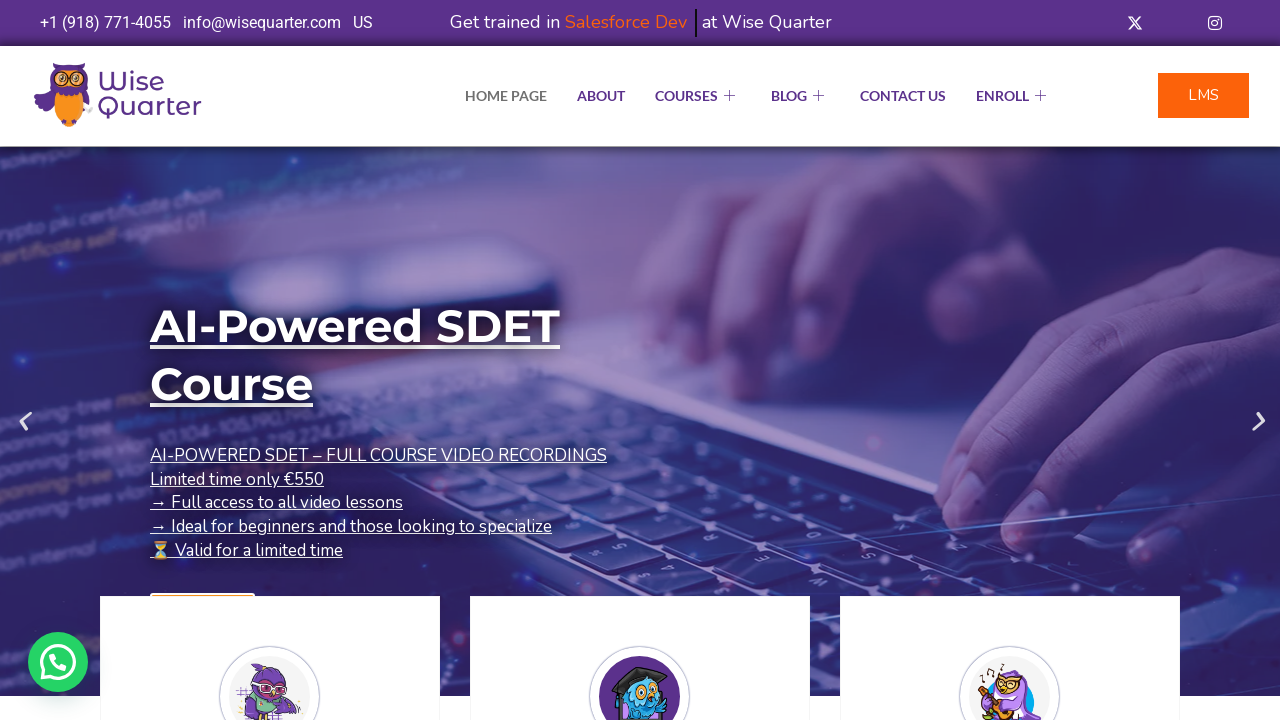

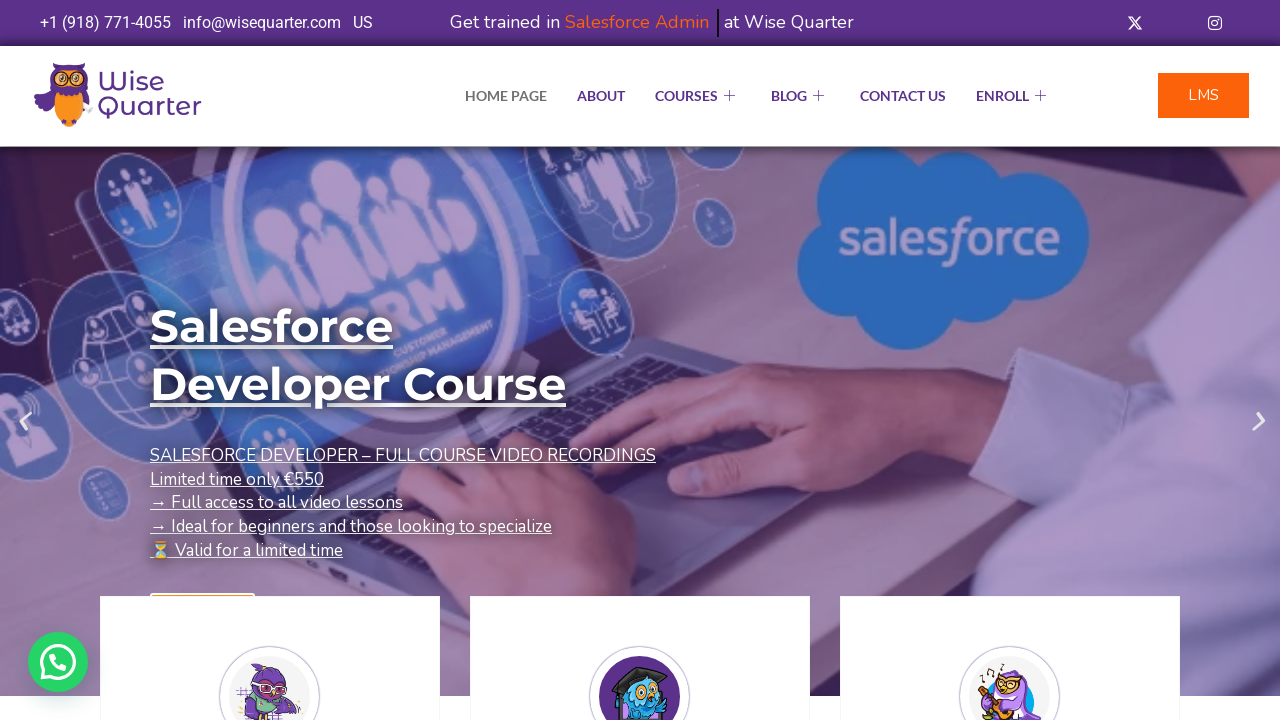